Tests opening a new window using Promise.all pattern by clicking a link

Starting URL: https://rahulshettyacademy.com/AutomationPractice/

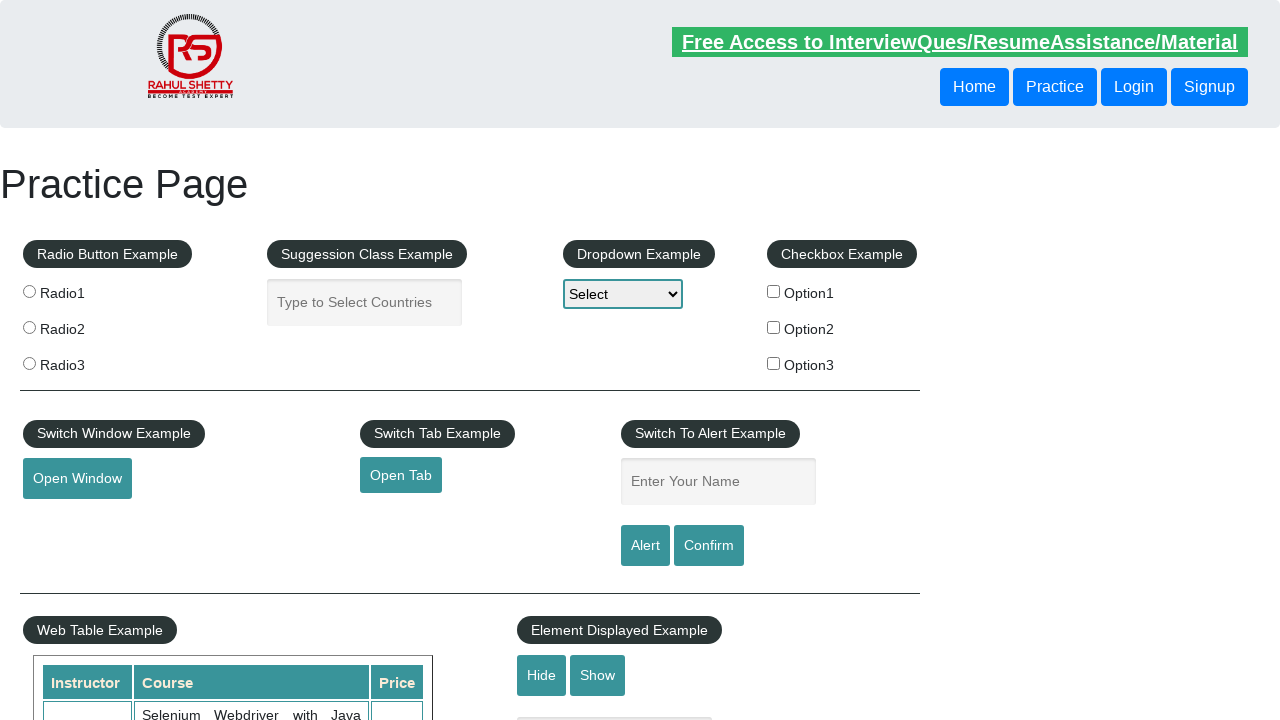

Clicked open window link and new page opened at (77, 479) on #openwindow
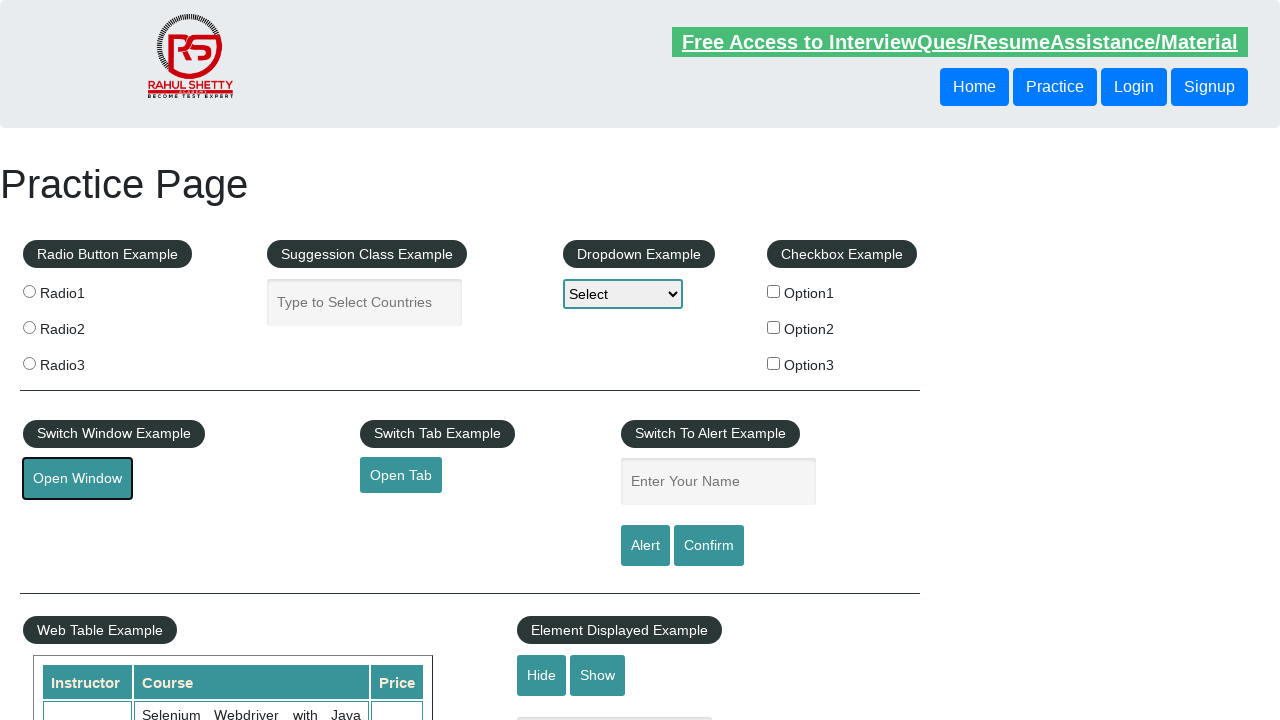

Retrieved reference to newly opened window
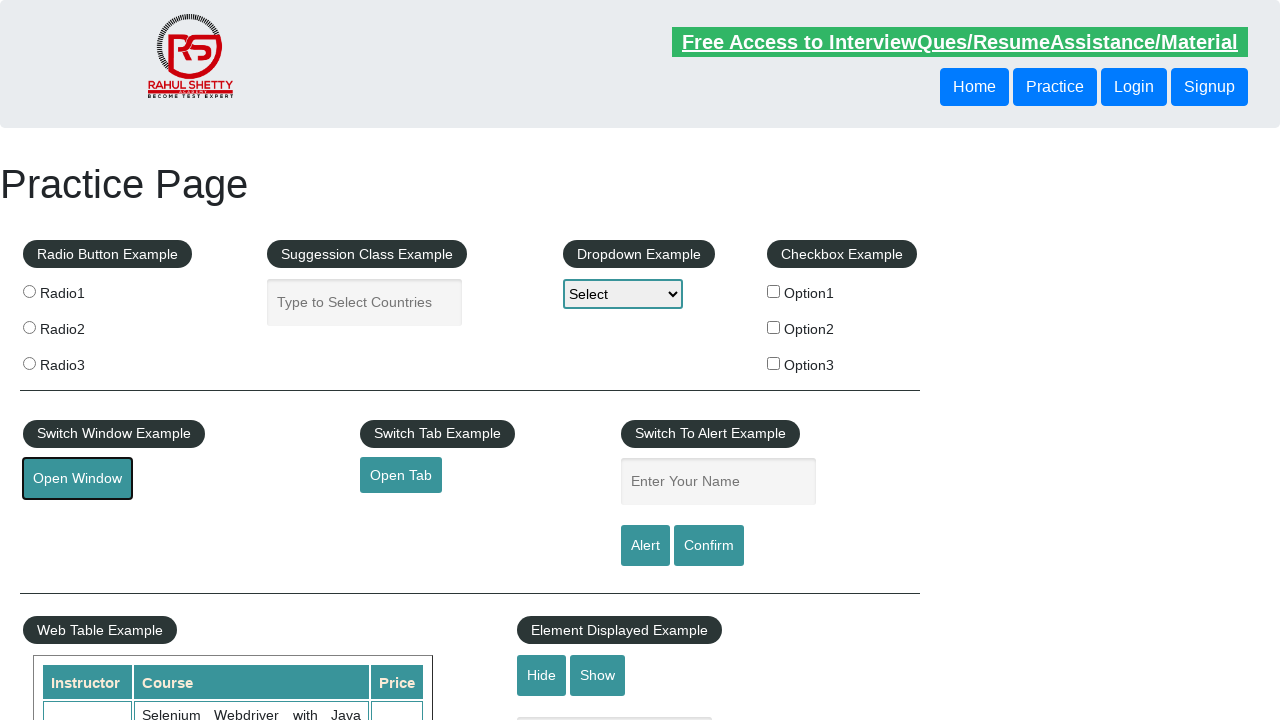

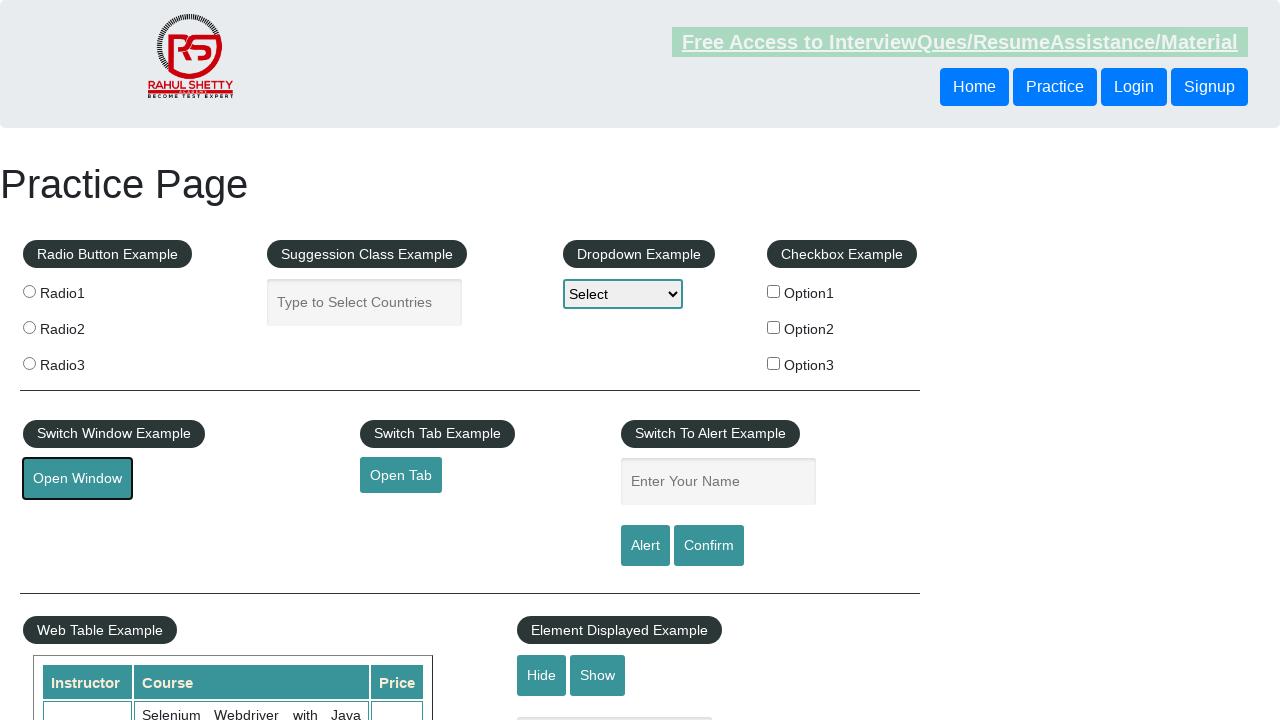